Tests file upload functionality by uploading a file and verifying the uploaded filename is displayed correctly on the page.

Starting URL: https://the-internet.herokuapp.com/upload

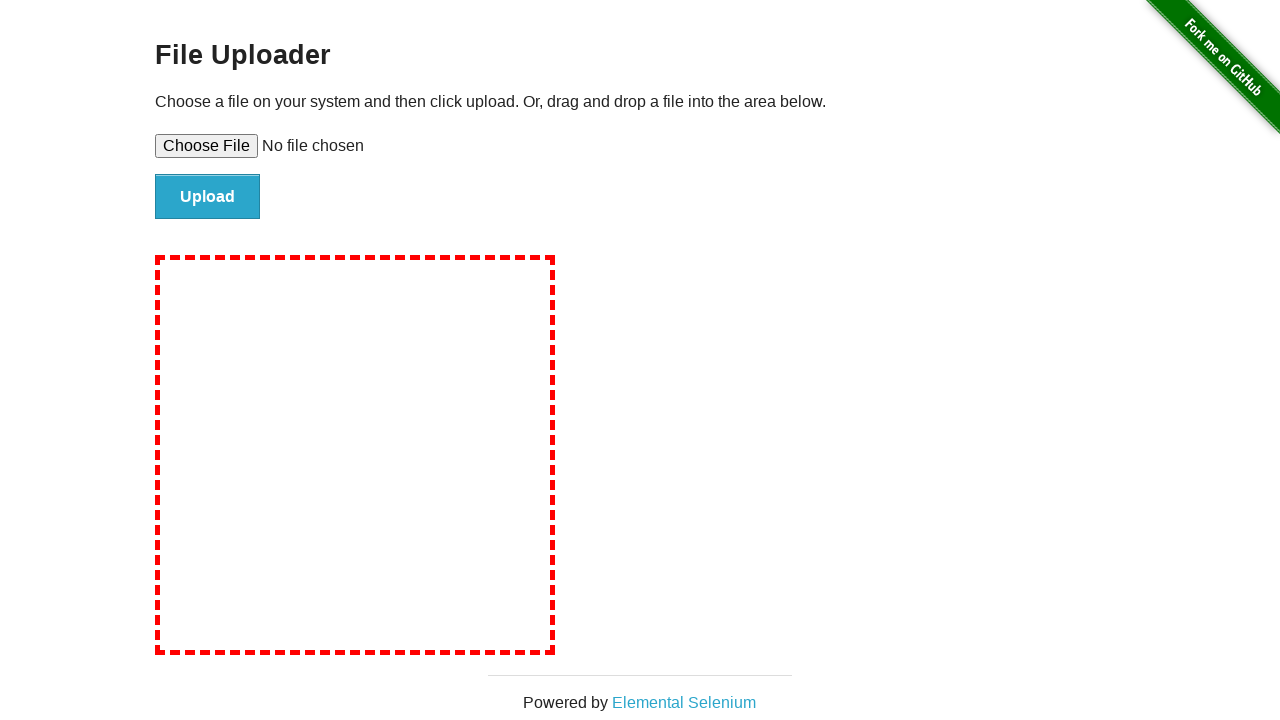

Set input file to testUploadFile.txt
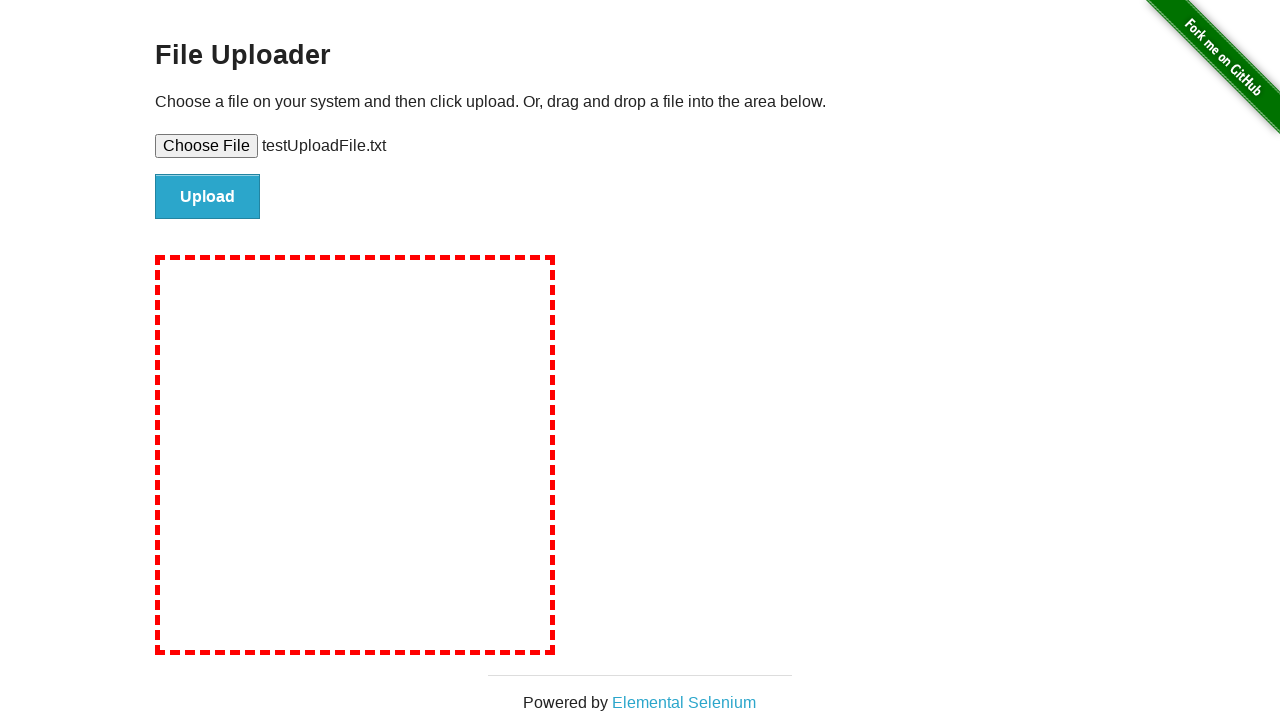

Clicked file submit button at (208, 197) on #file-submit
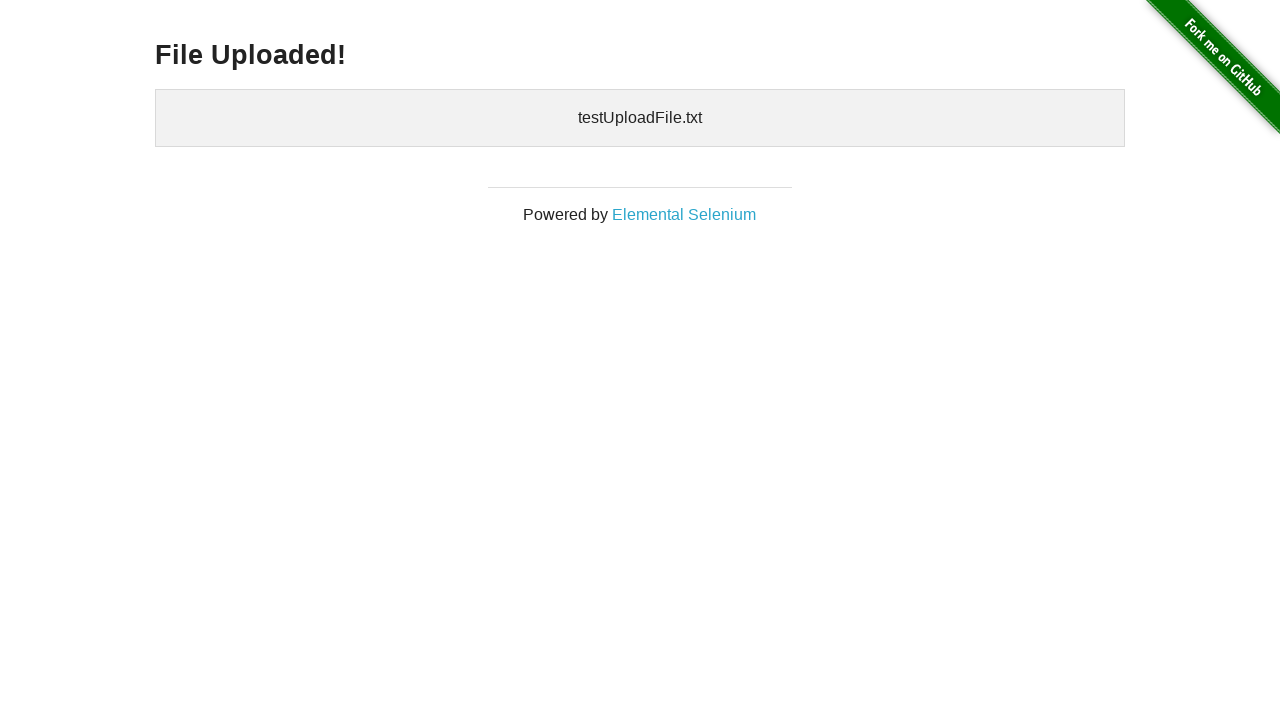

Waited for uploaded files element to appear
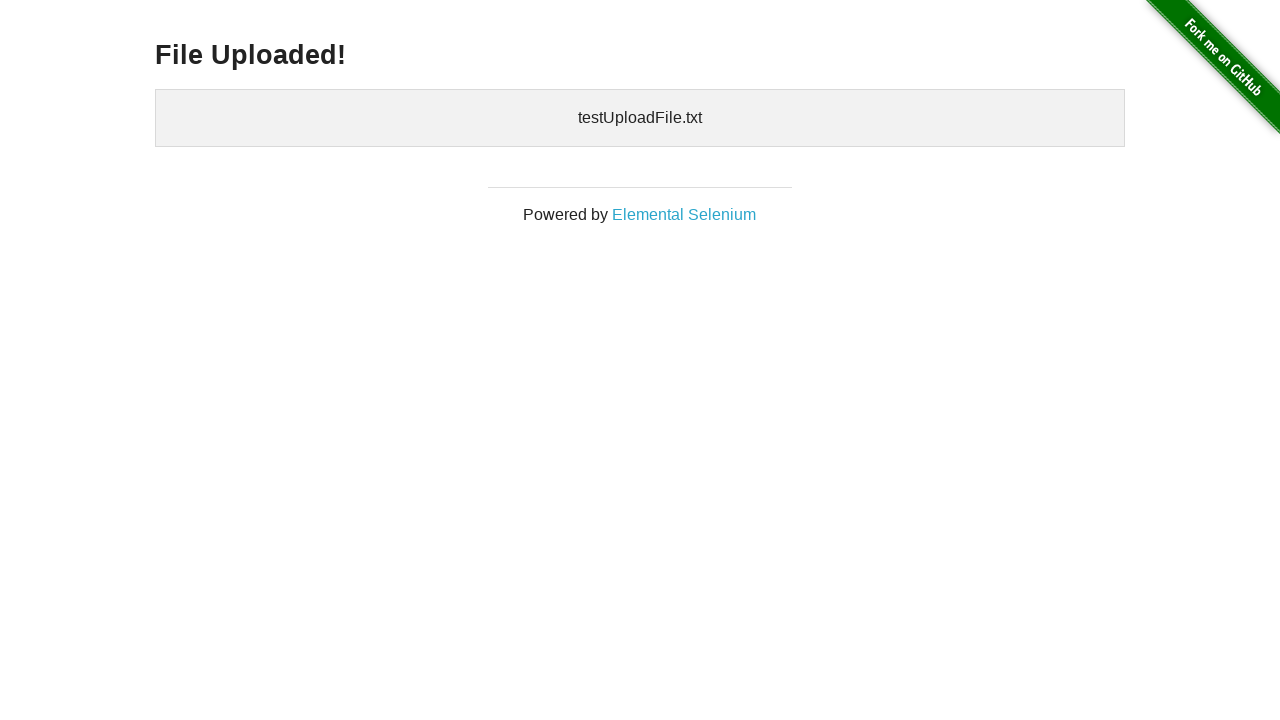

Retrieved uploaded filename from page
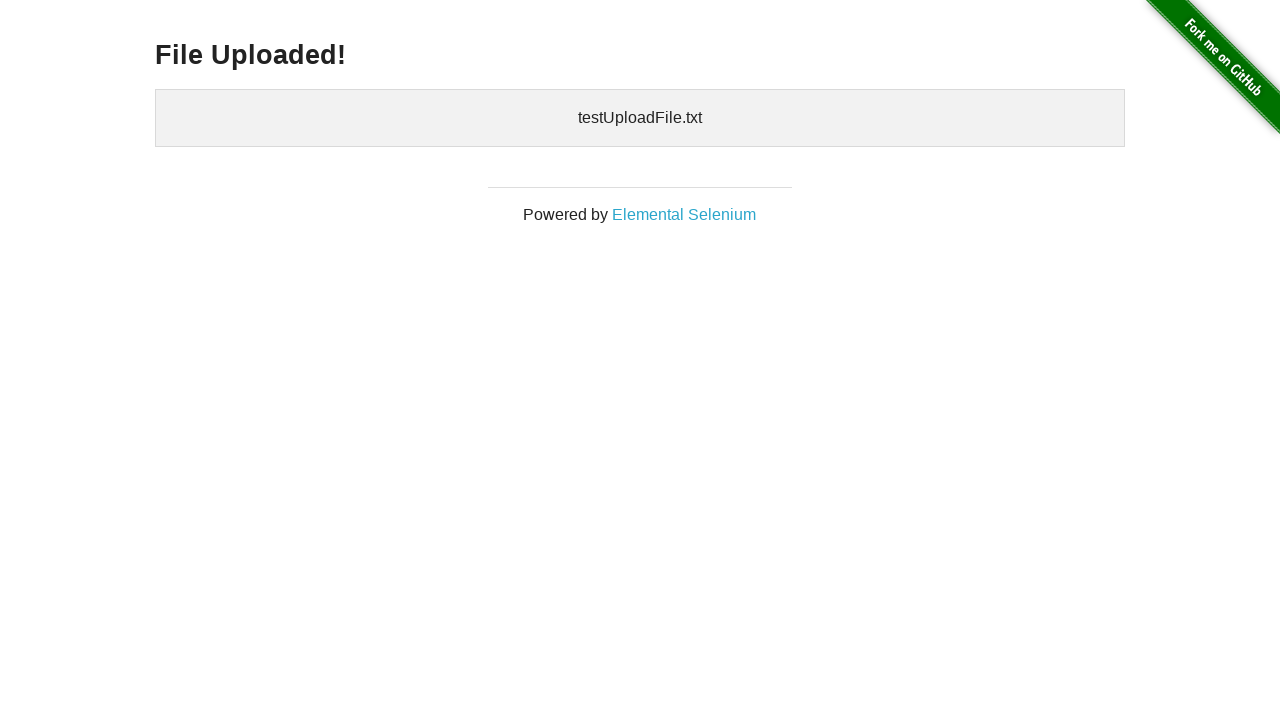

Verified uploaded filename matches expected name 'testUploadFile.txt'
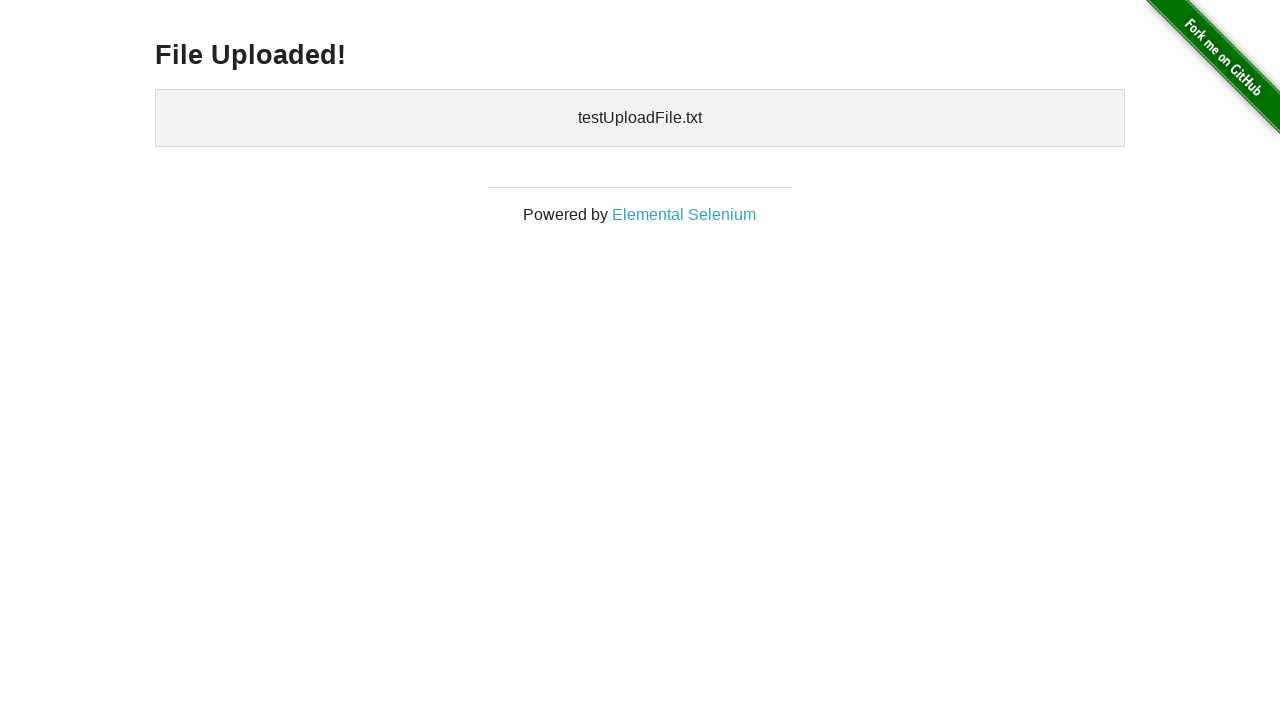

Cleaned up temporary test file and directory
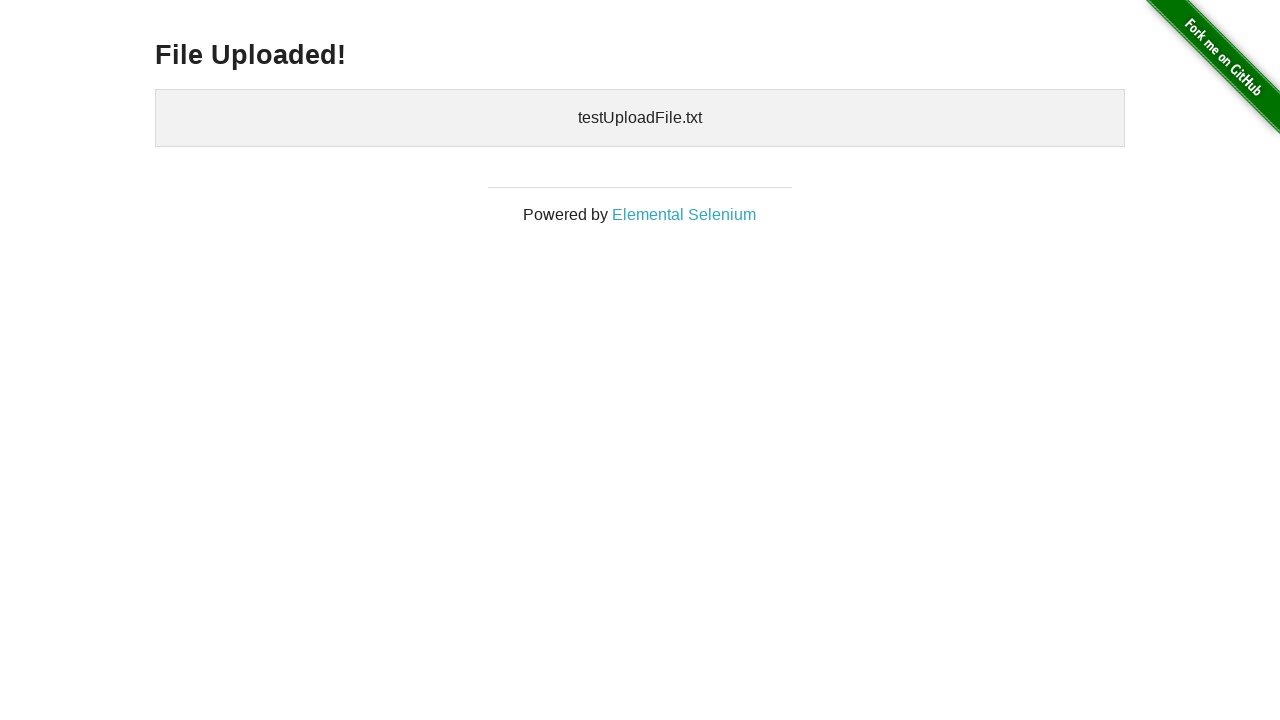

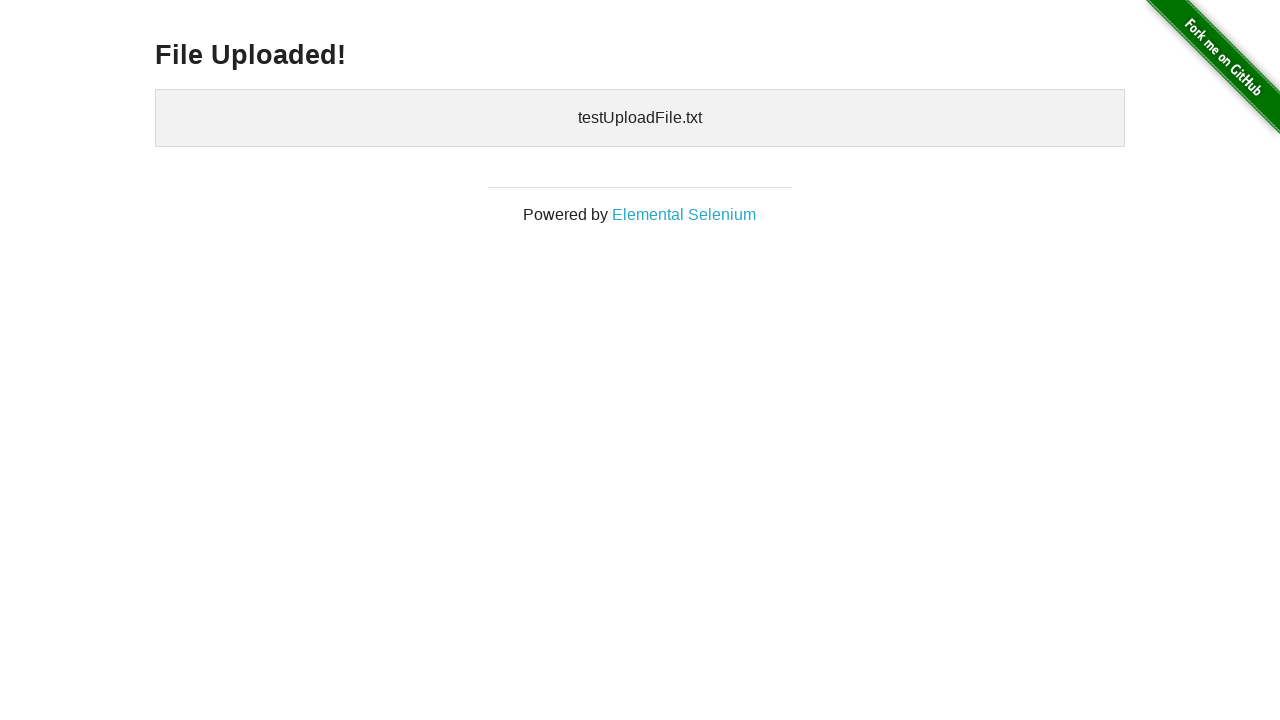